Tests iframe handling by filling first name and last name fields inside a frame using frameLocator() method

Starting URL: https://letcode.in/frame

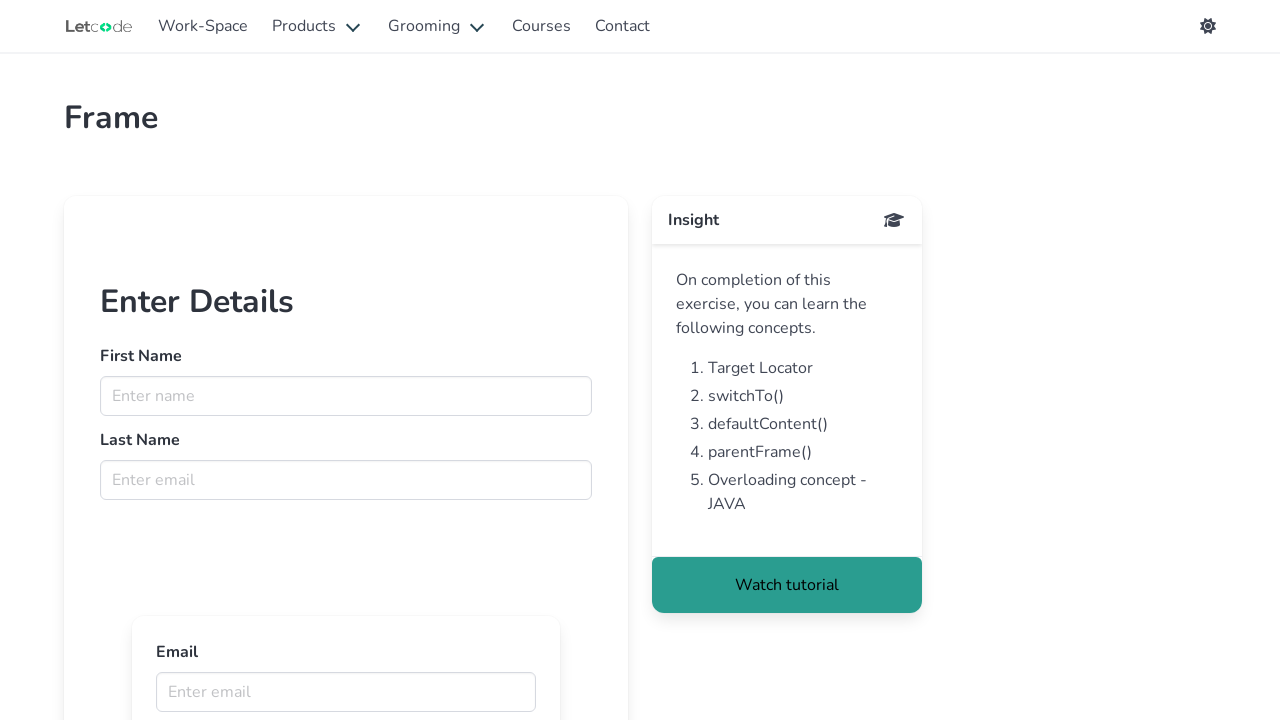

Located iframe with ID 'firstFr'
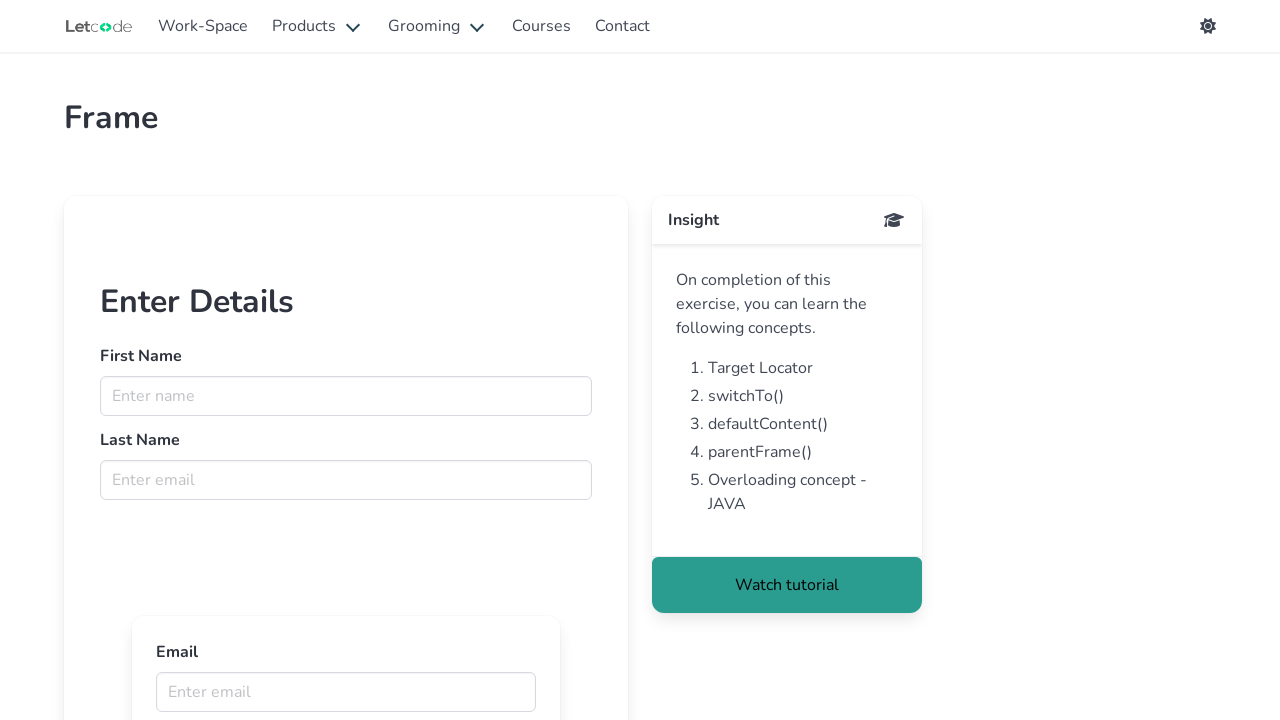

Filled first name field with 'Reyaansh' inside iframe on #firstFr >> internal:control=enter-frame >> input[name='fname']
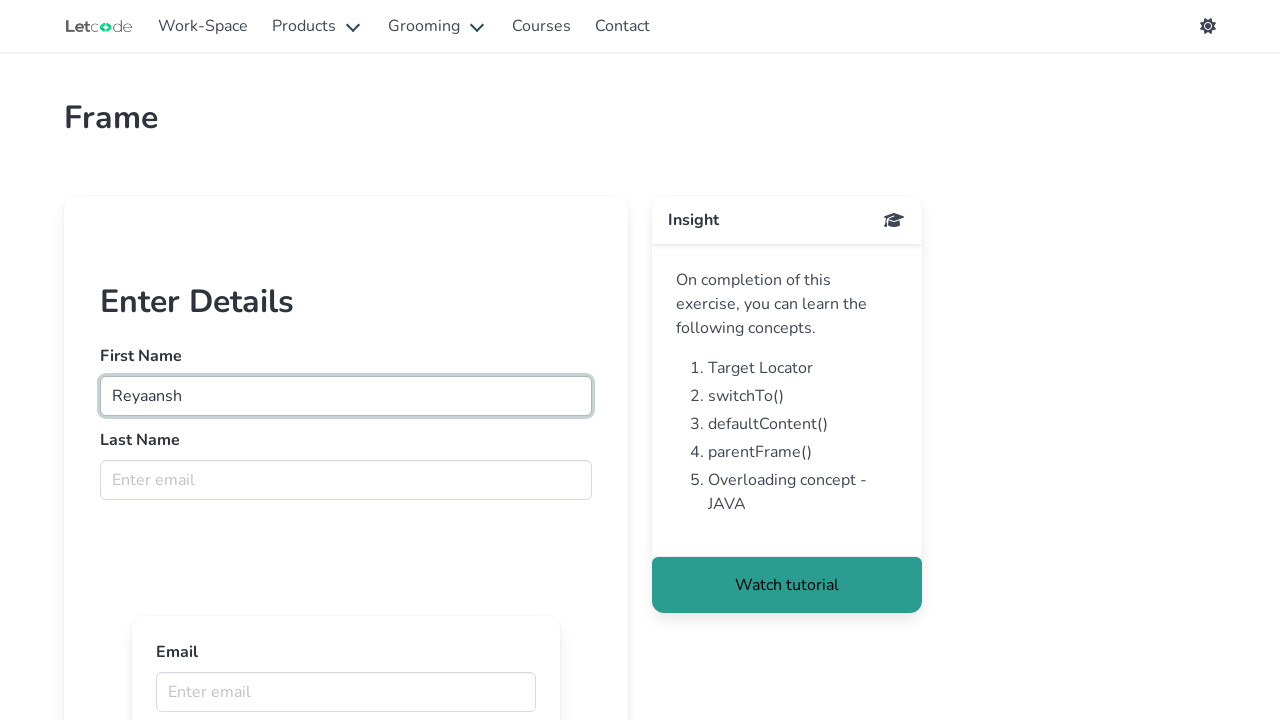

Filled last name field with 'Jadhav' inside iframe on #firstFr >> internal:control=enter-frame >> input[name='lname']
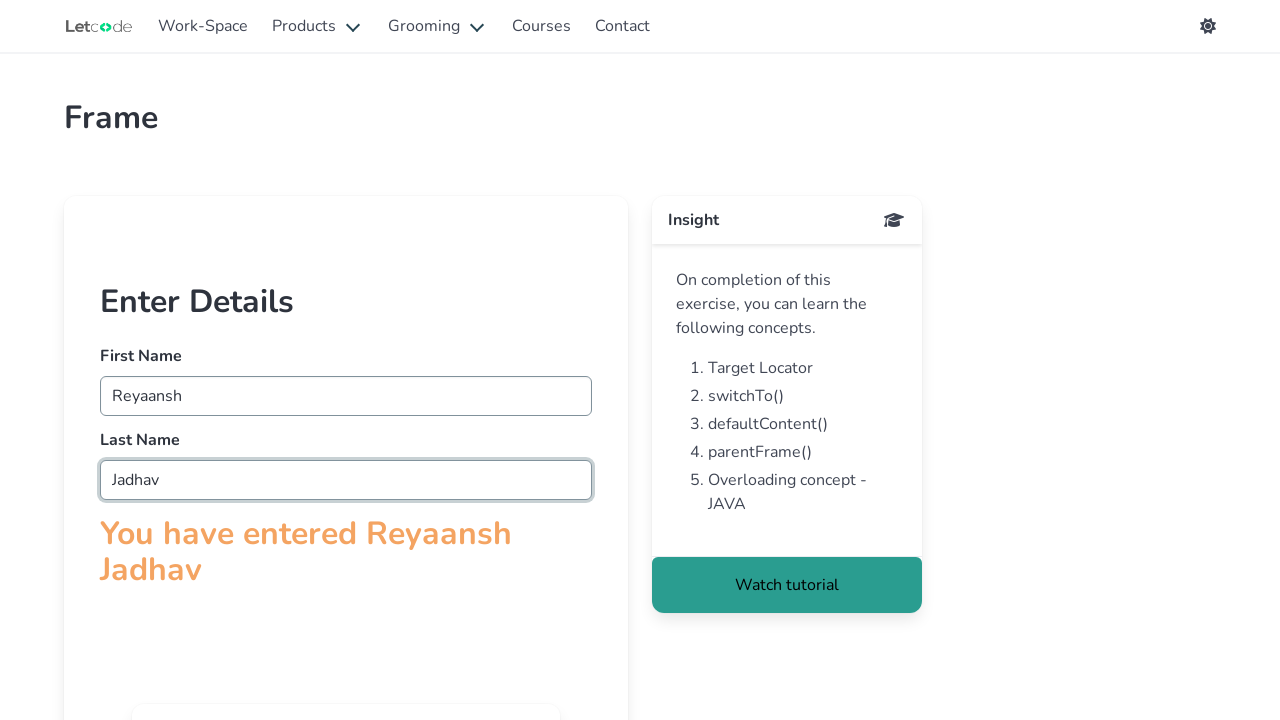

Waited 1 second for visual confirmation
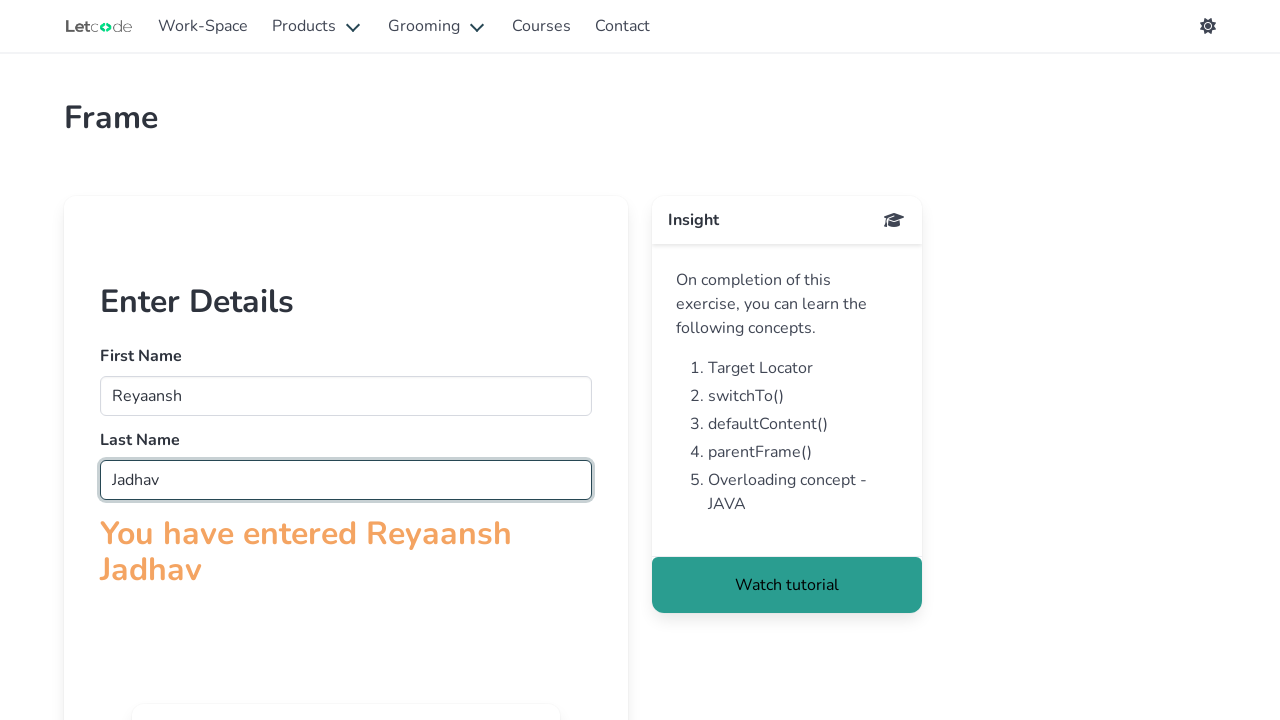

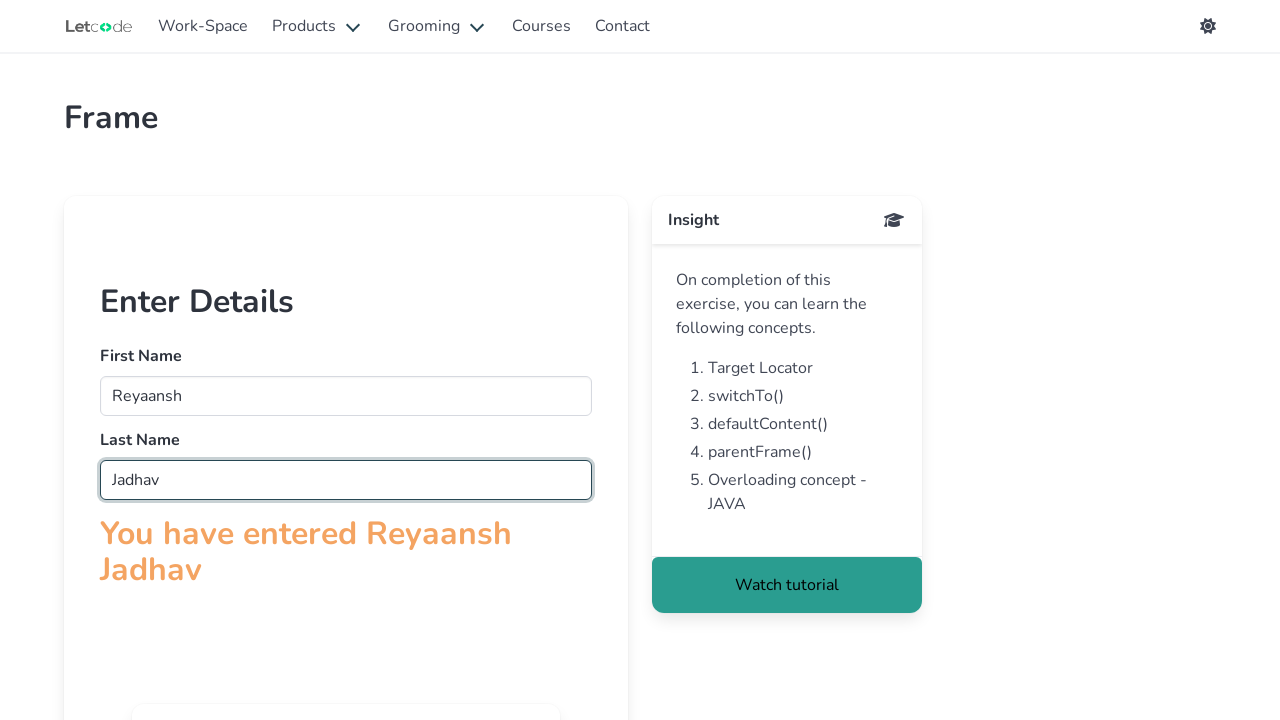